Adds specific products (Brocolli, Cucumber, Tomato) to cart and verifies the count of products added matches expected

Starting URL: https://rahulshettyacademy.com/seleniumPractise/#/

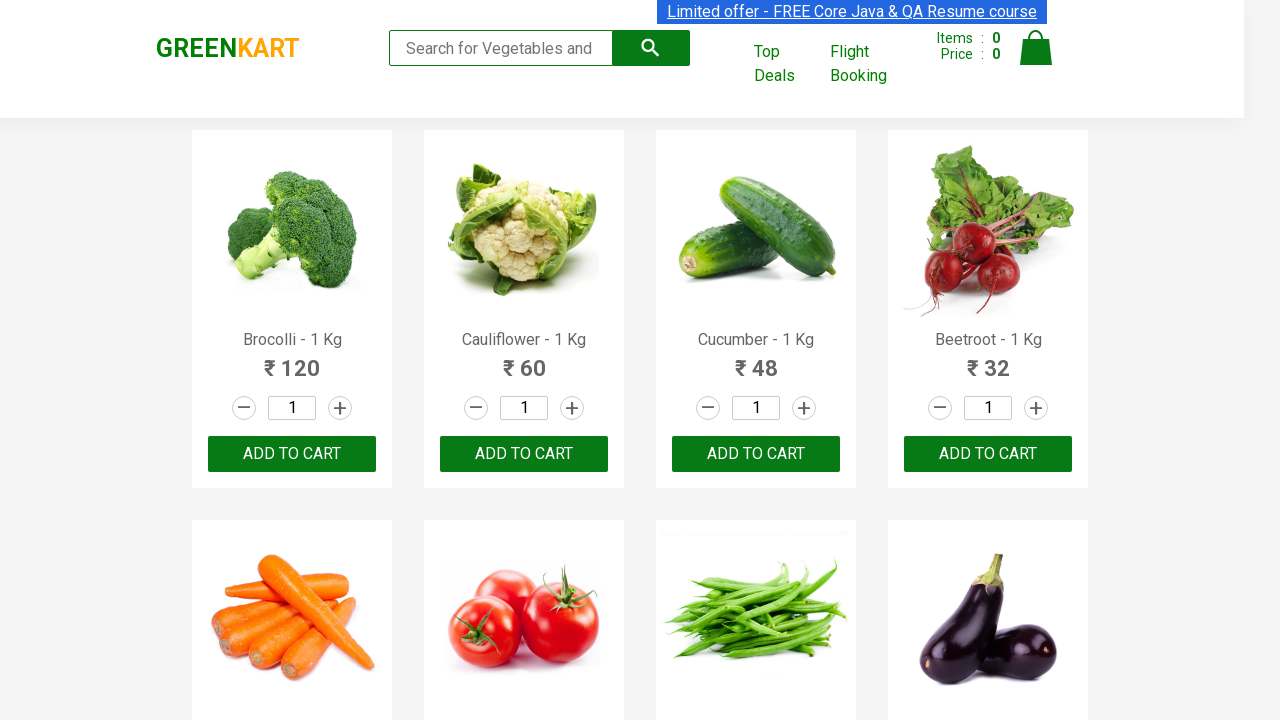

Waited for product elements to load
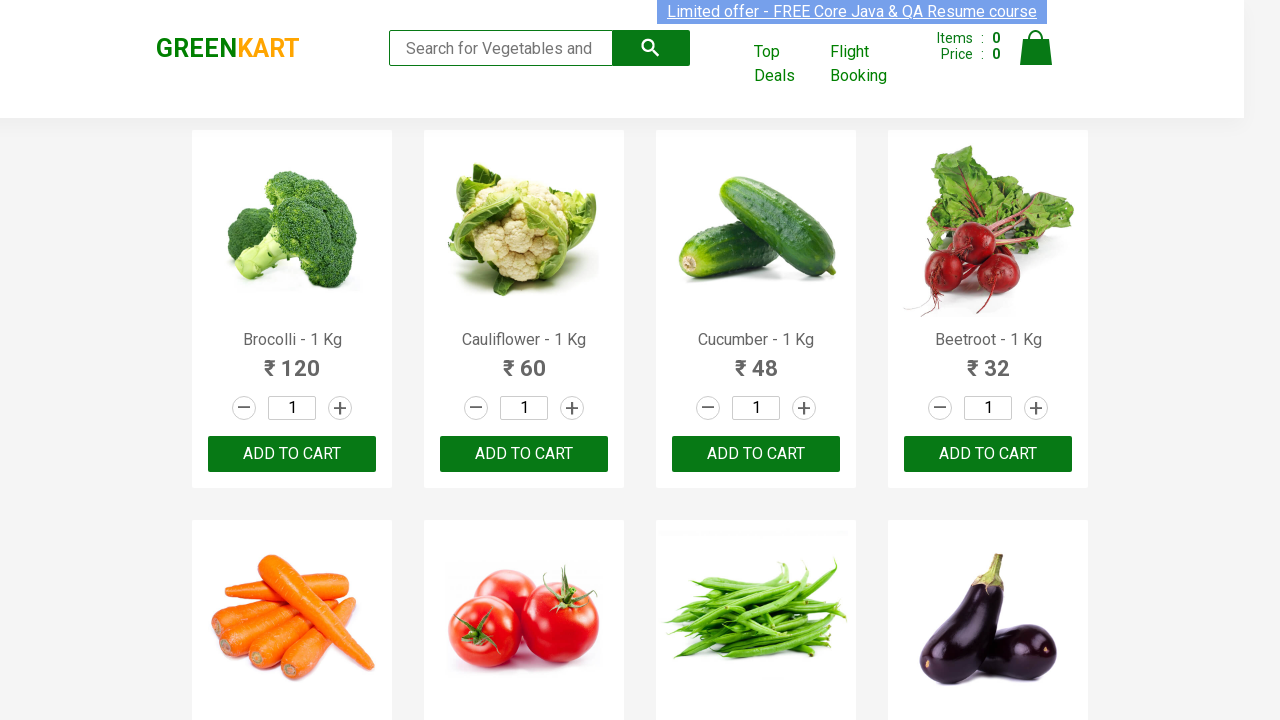

Retrieved all product name elements
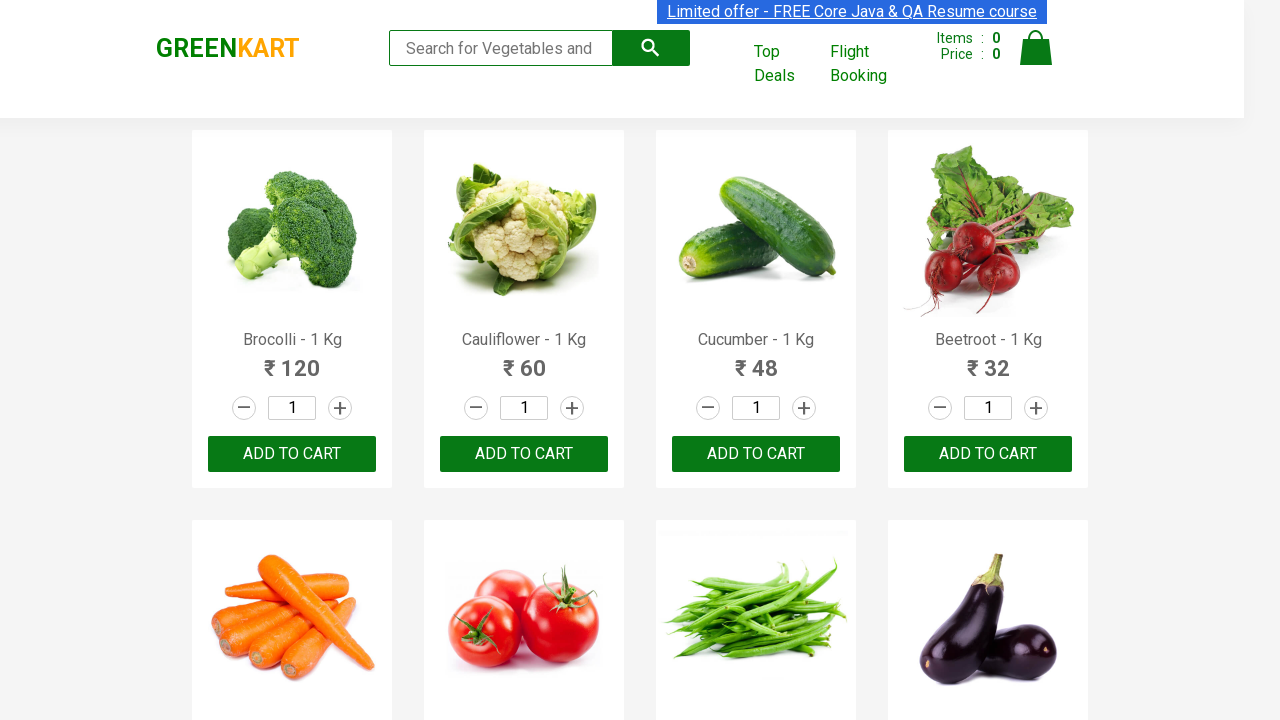

Retrieved all add to cart buttons
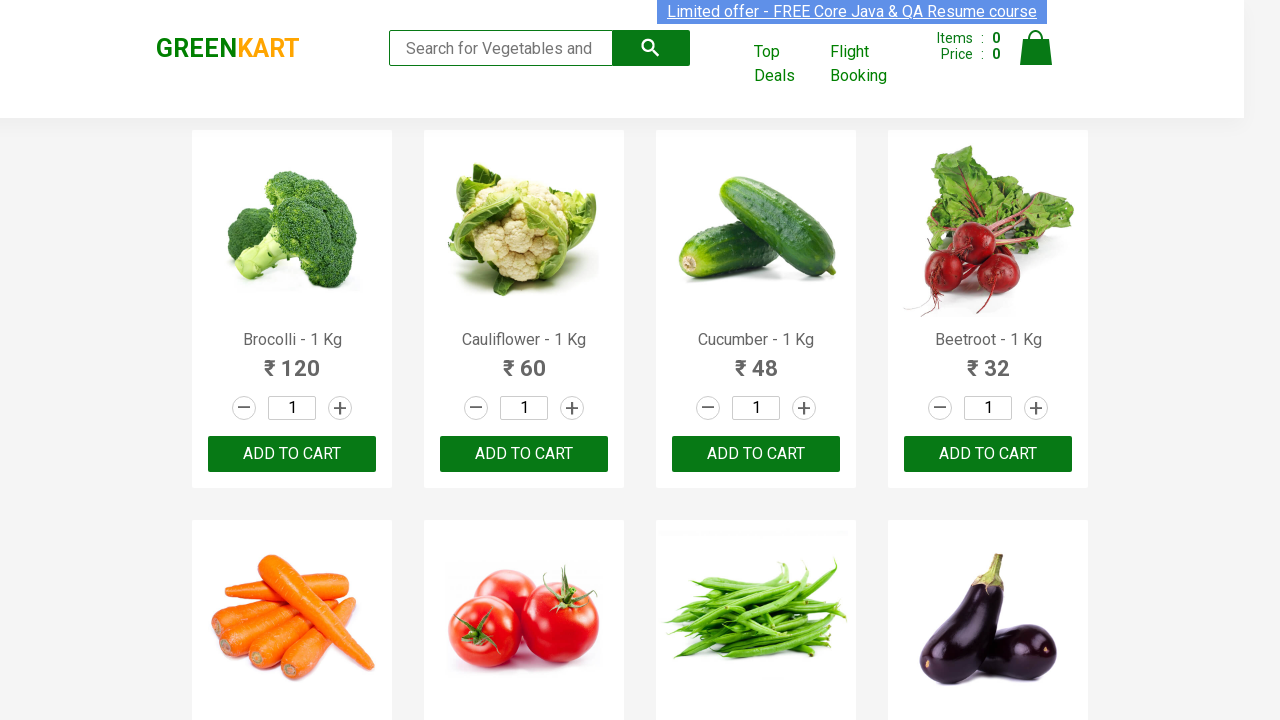

Clicked add to cart button for 'Brocolli'
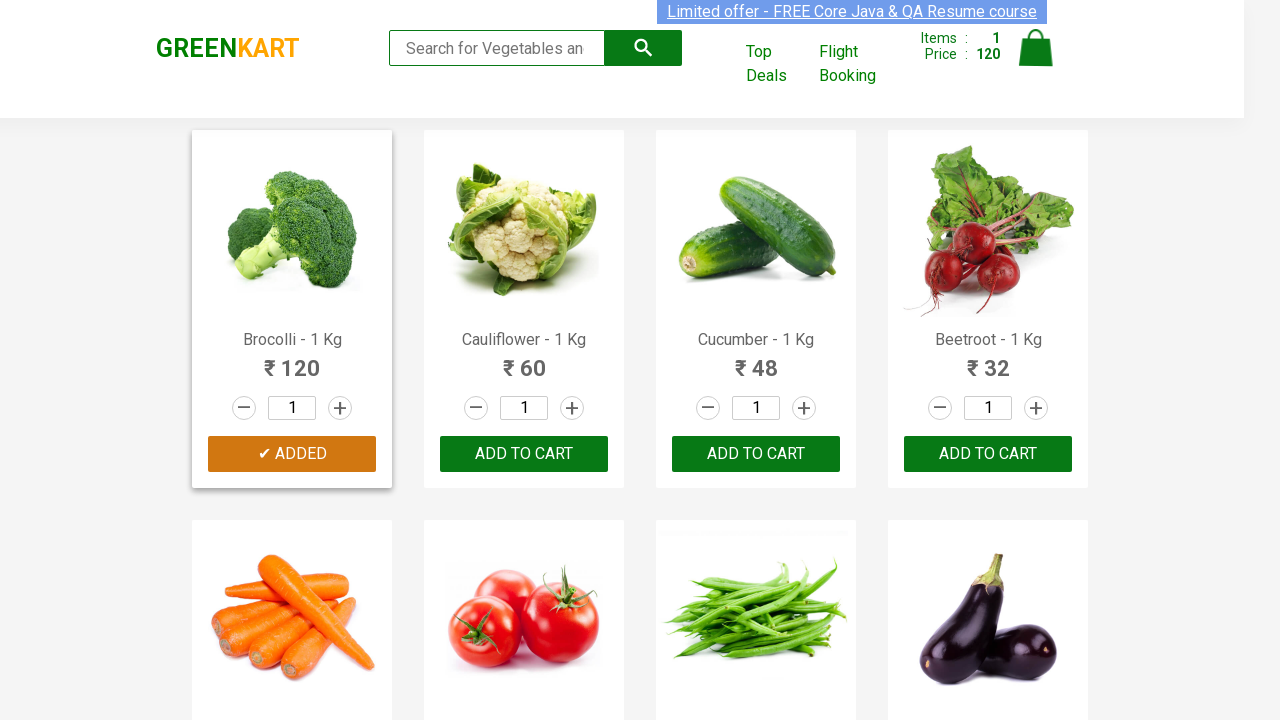

Clicked add to cart button for 'Cucumber'
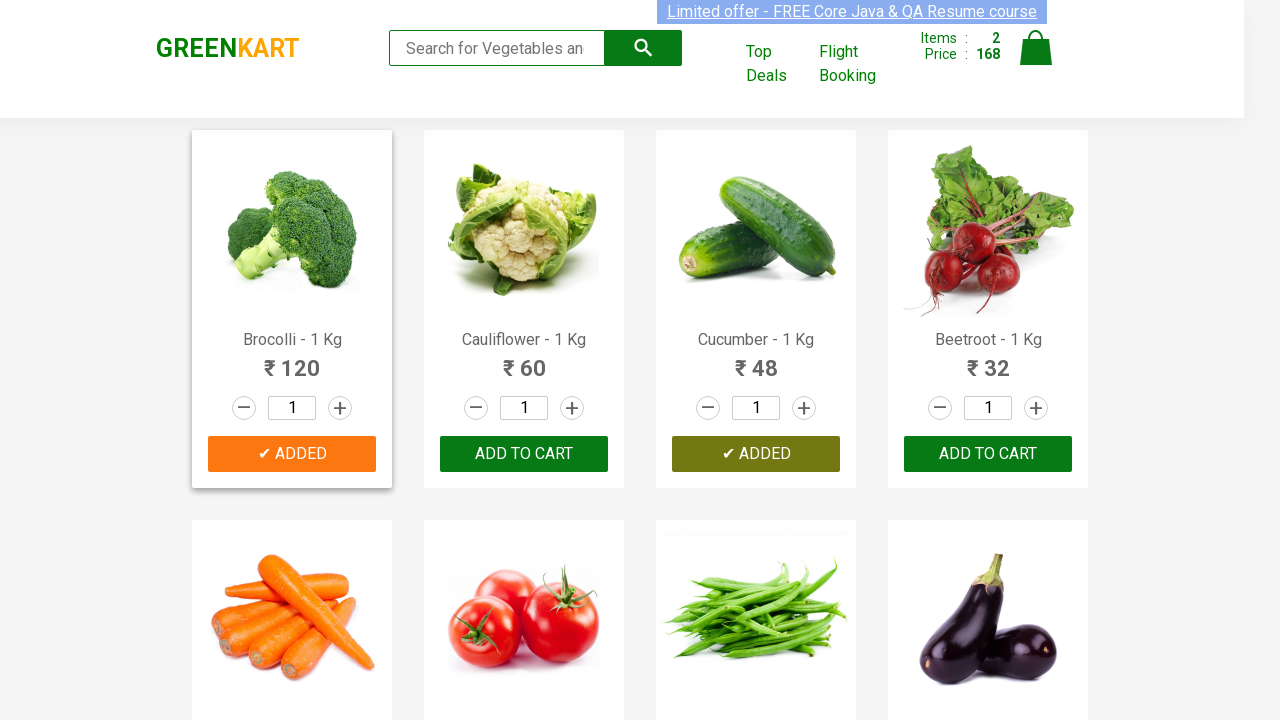

Clicked add to cart button for 'Tomato'
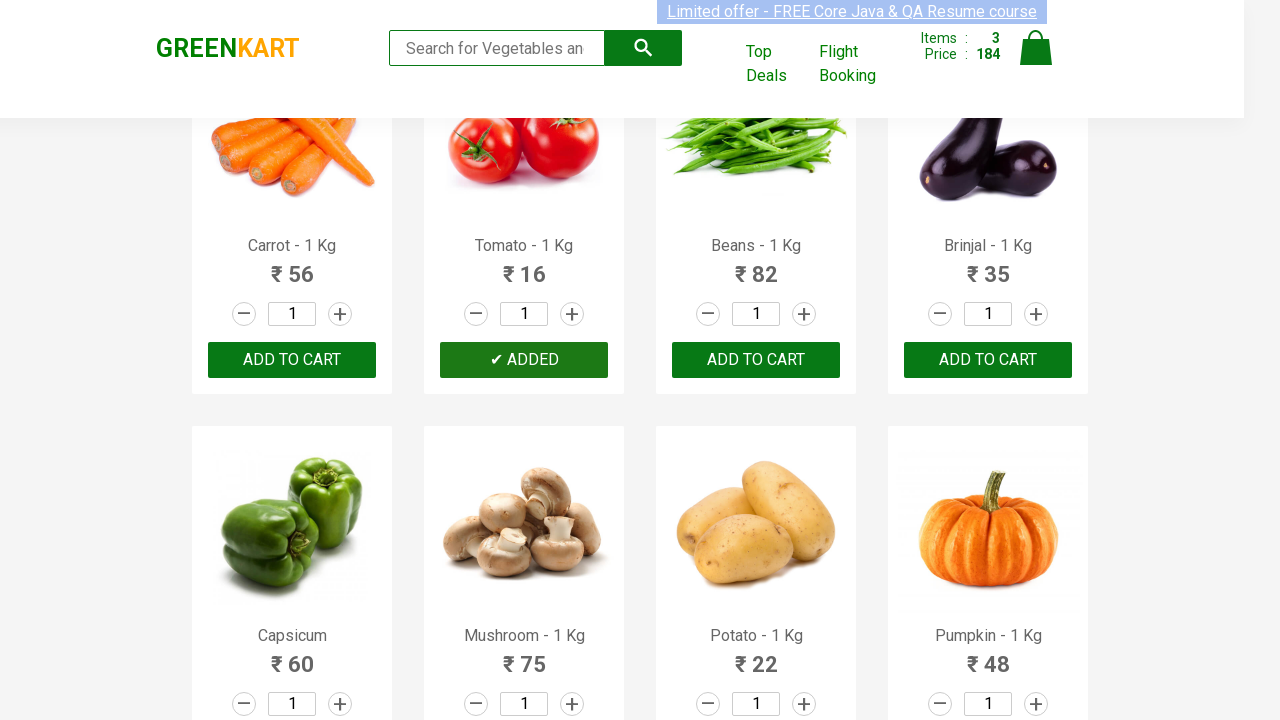

Waited 1 second for cart to update
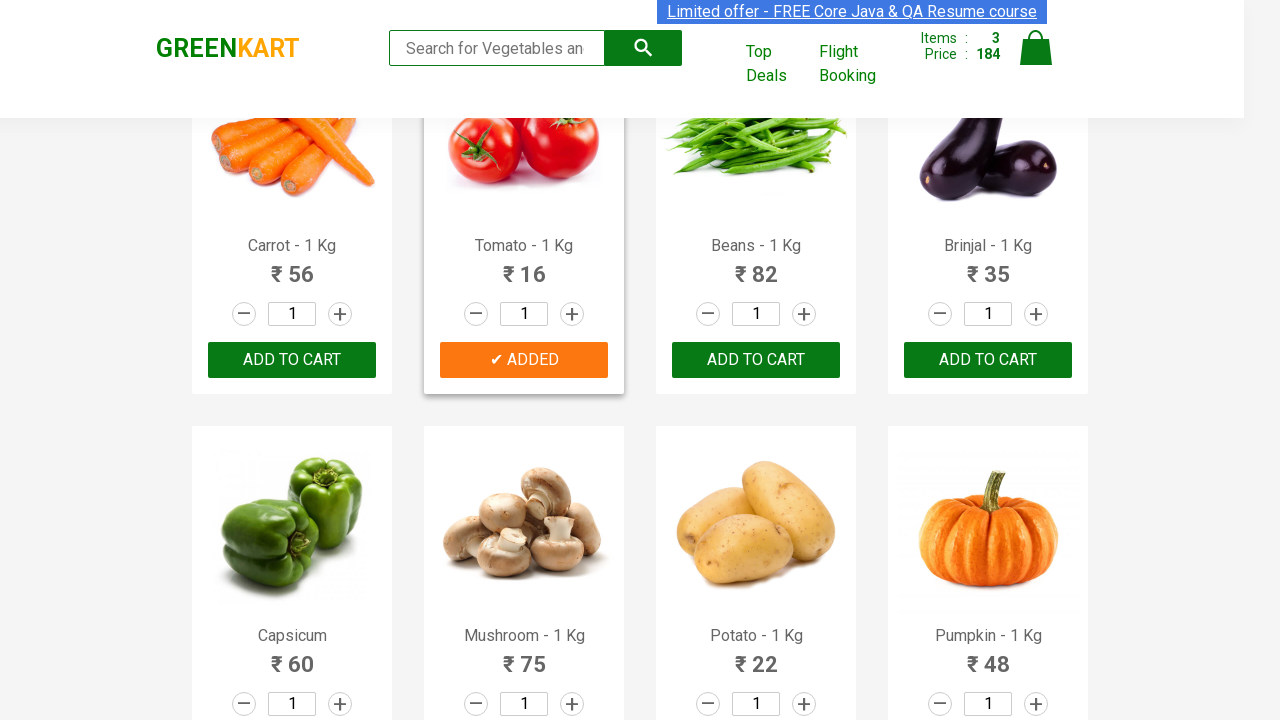

Located cart item count element
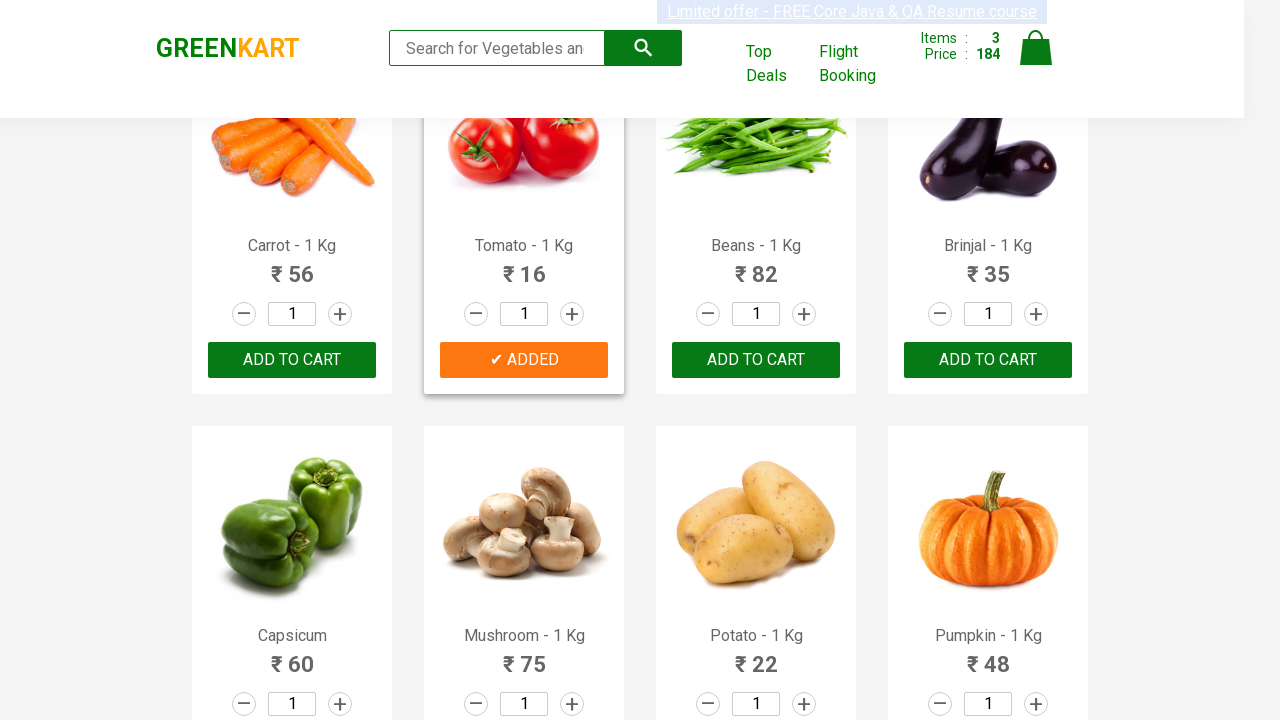

Extracted cart count: 3 items
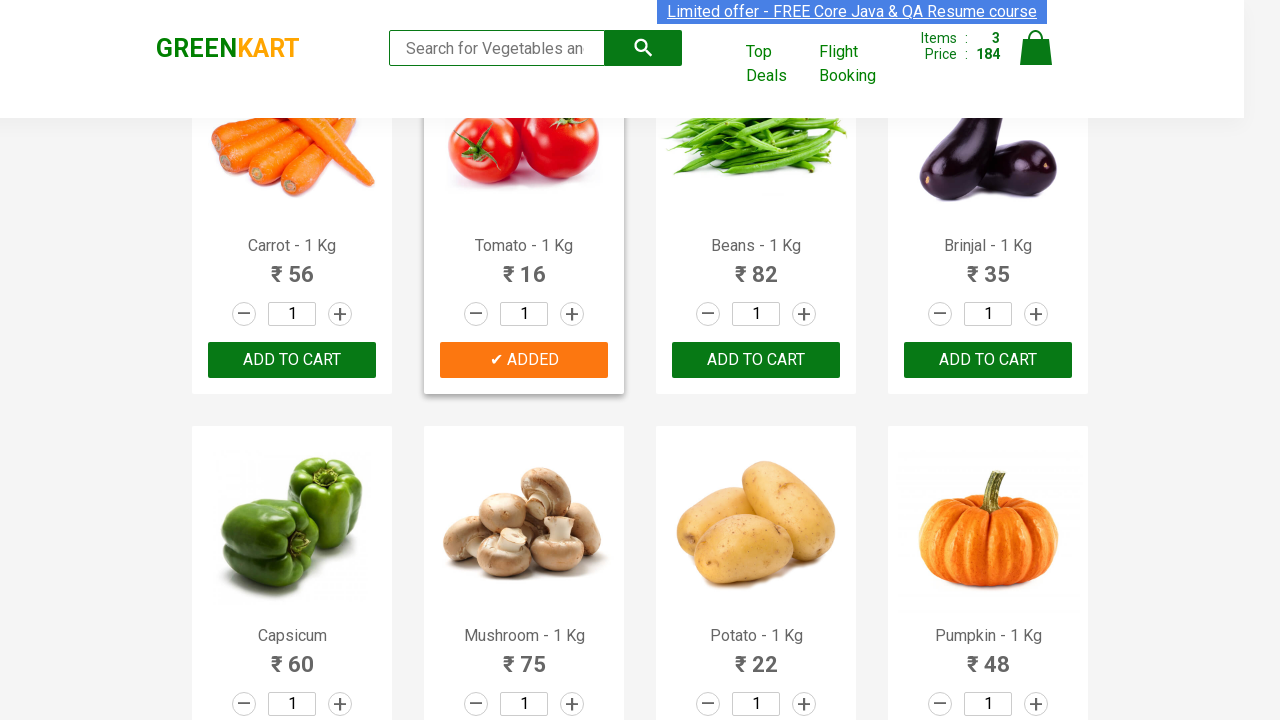

Verified cart contains 3 items matching expected count of 3
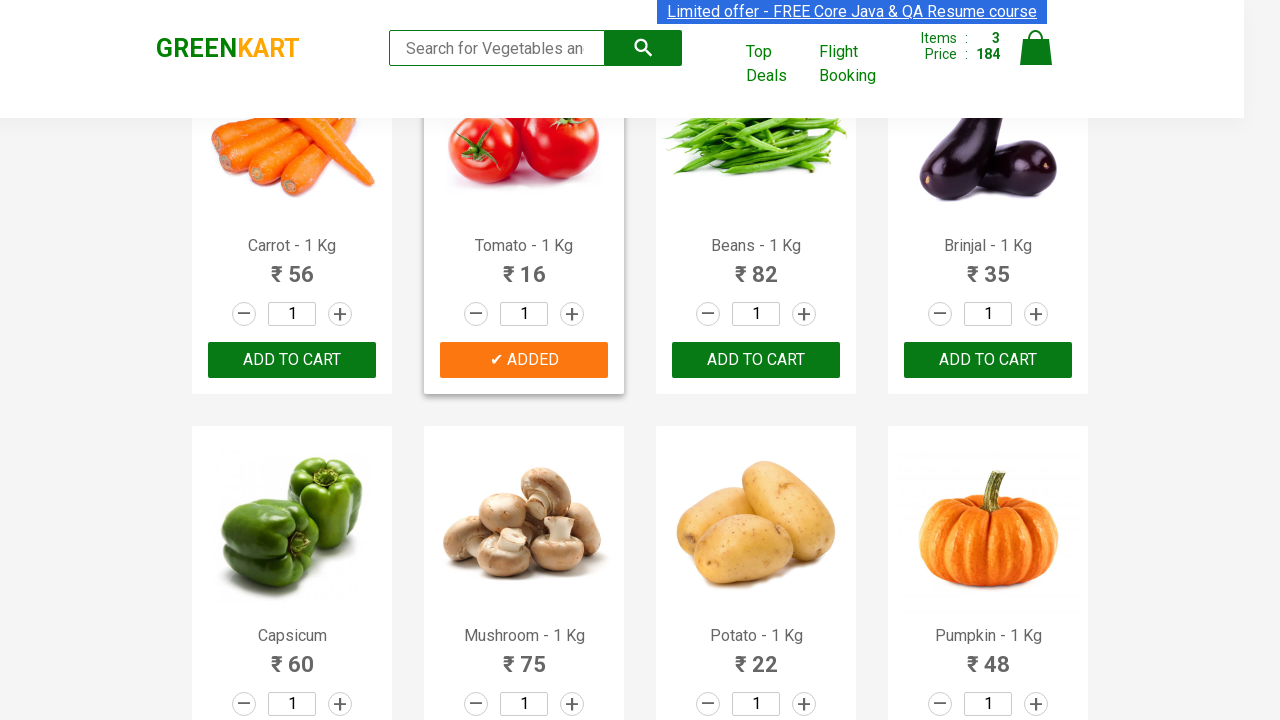

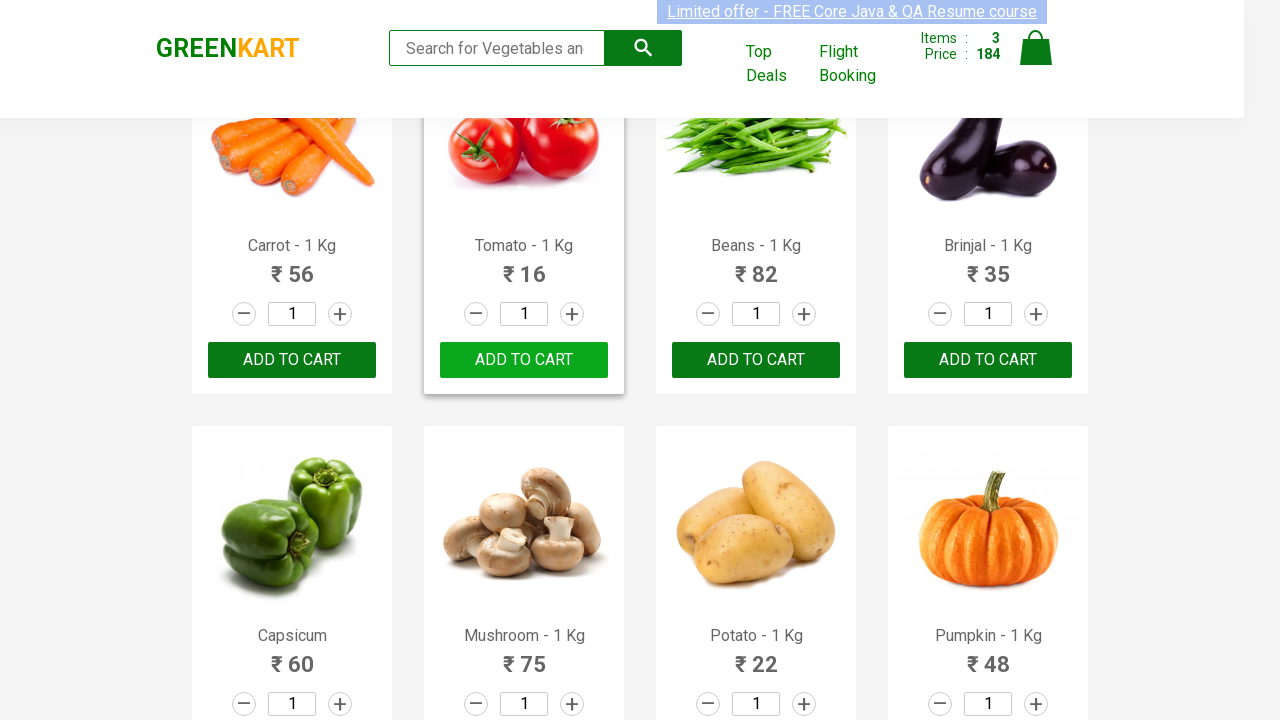